Tests drag and drop functionality on the jQuery UI demo page by switching to an iframe and dragging a draggable element onto a droppable target.

Starting URL: https://jqueryui.com/droppable/

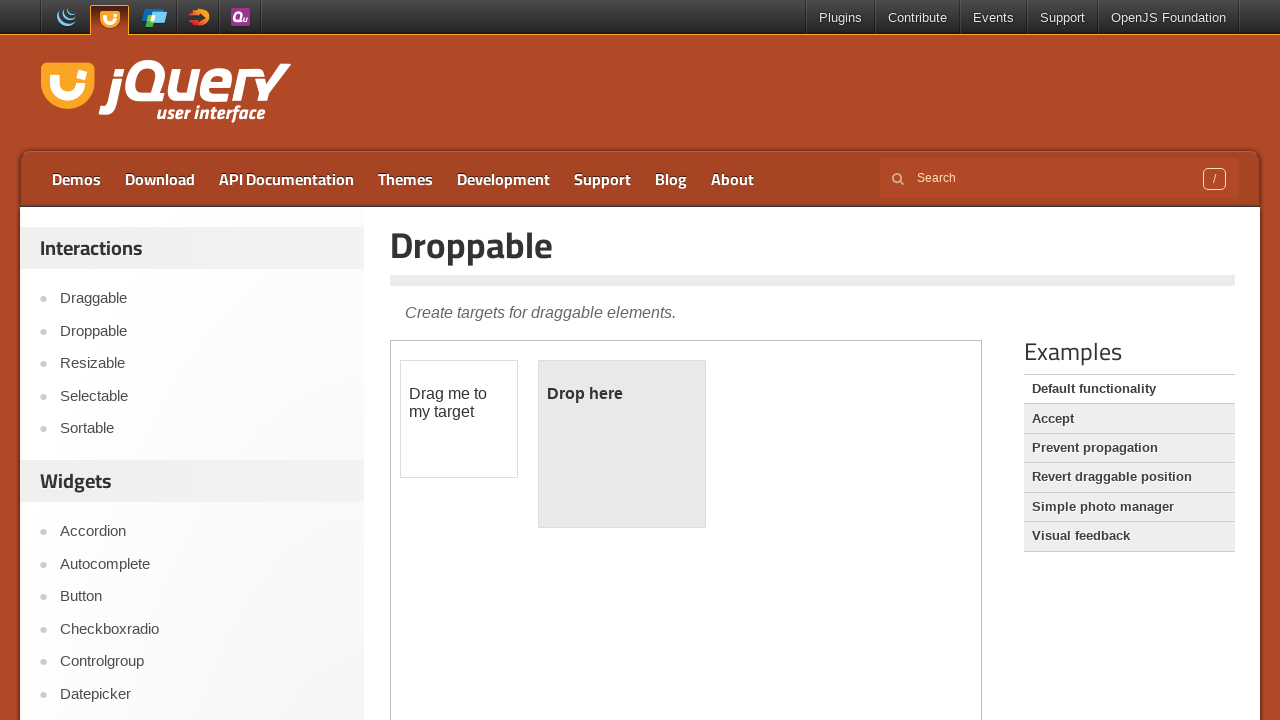

Located the demo iframe on the jQuery UI droppable page
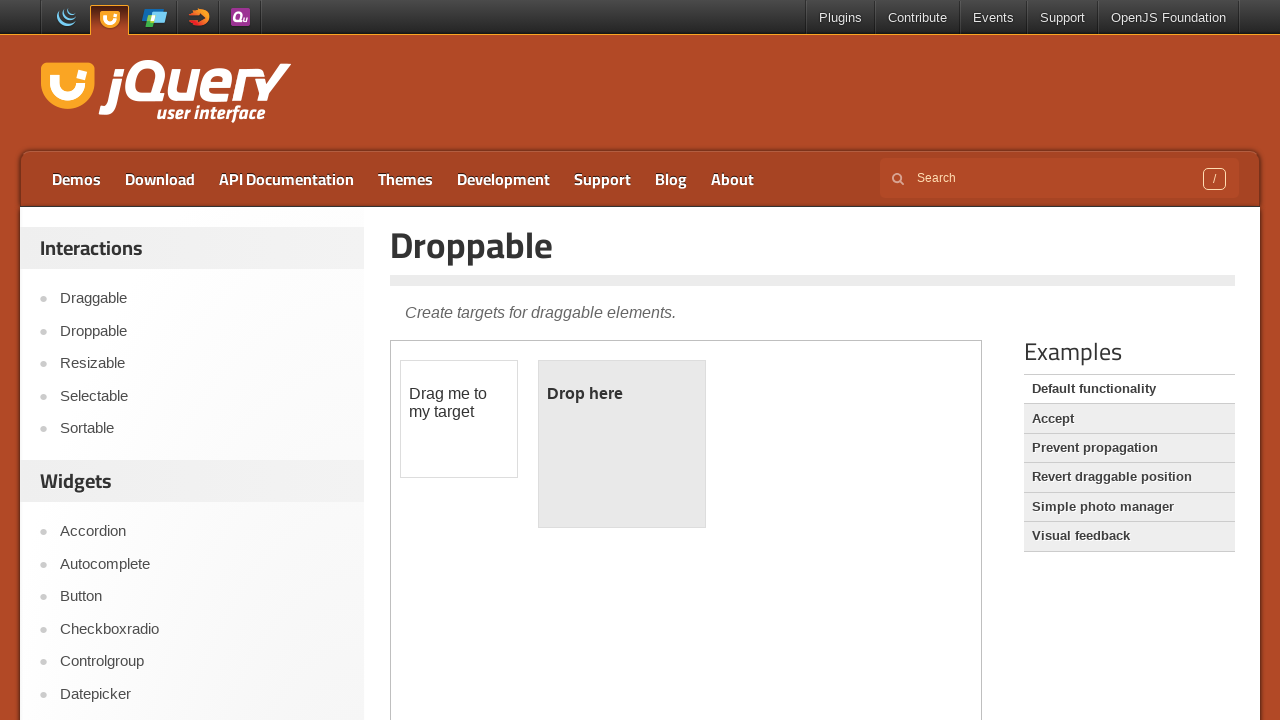

Located the draggable element within the iframe
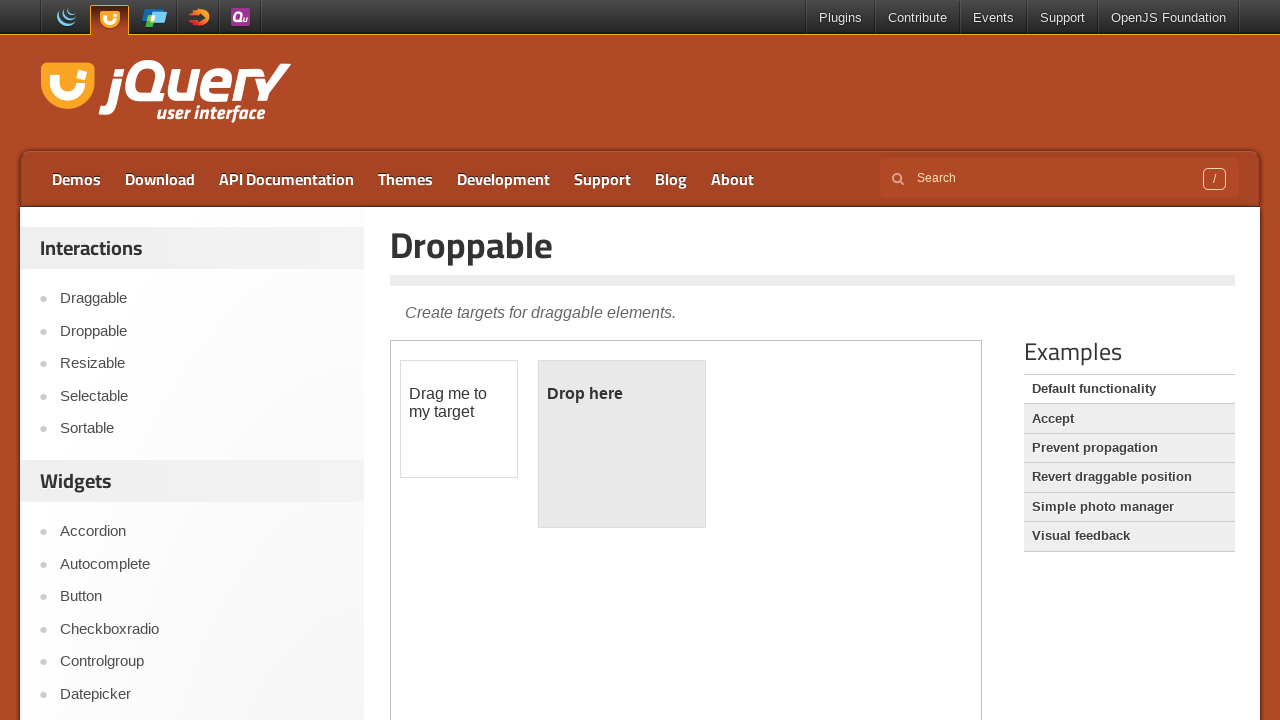

Located the droppable target element within the iframe
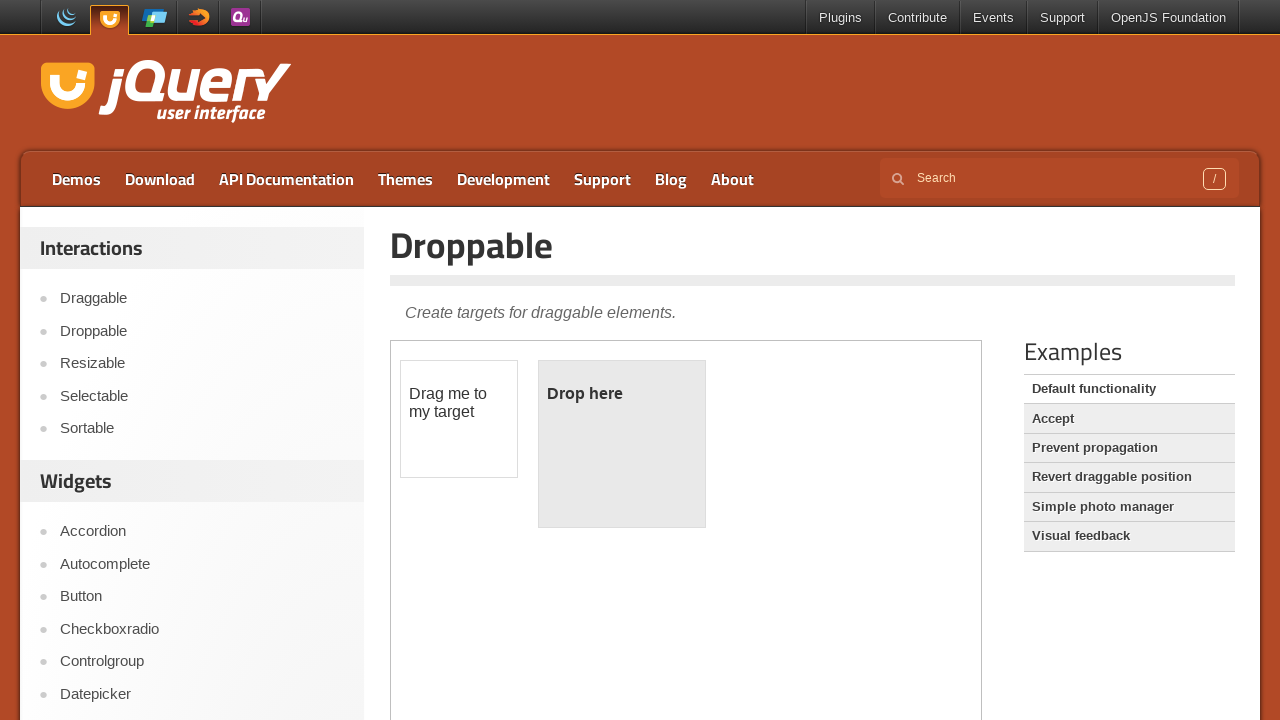

Dragged the draggable element onto the droppable target at (622, 444)
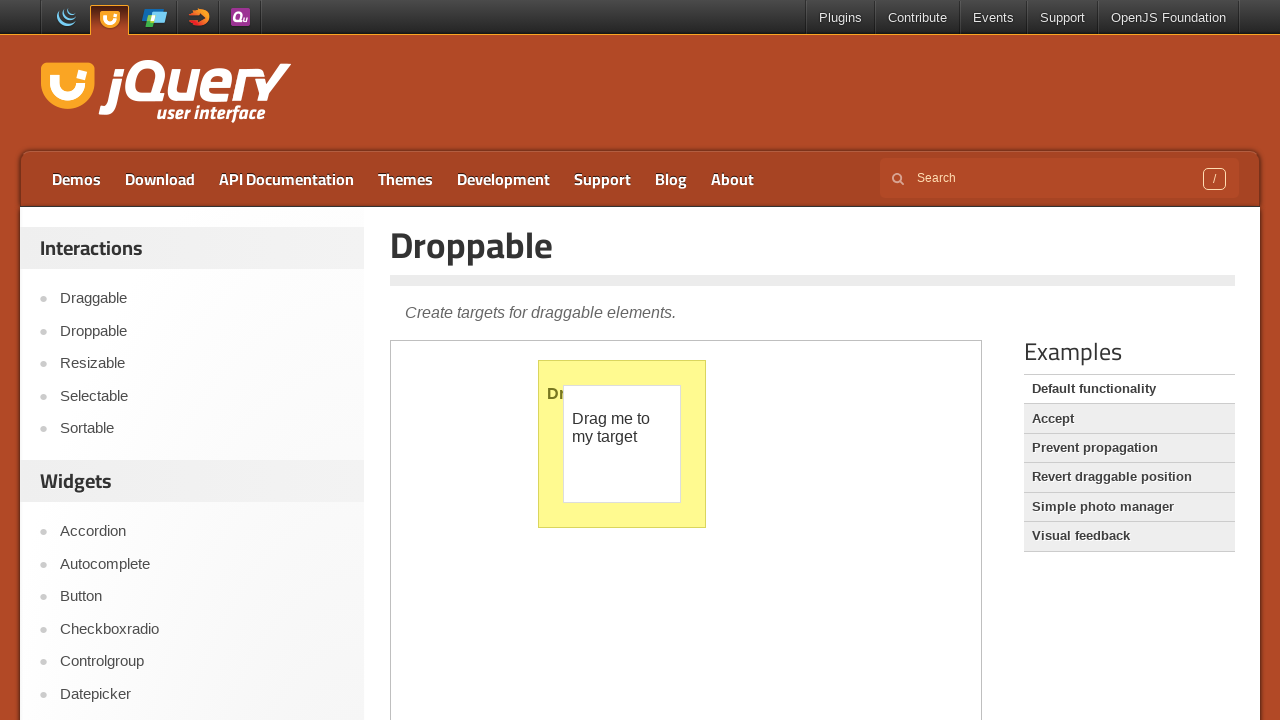

Verified that the drop was successful - droppable element now displays 'Dropped!'
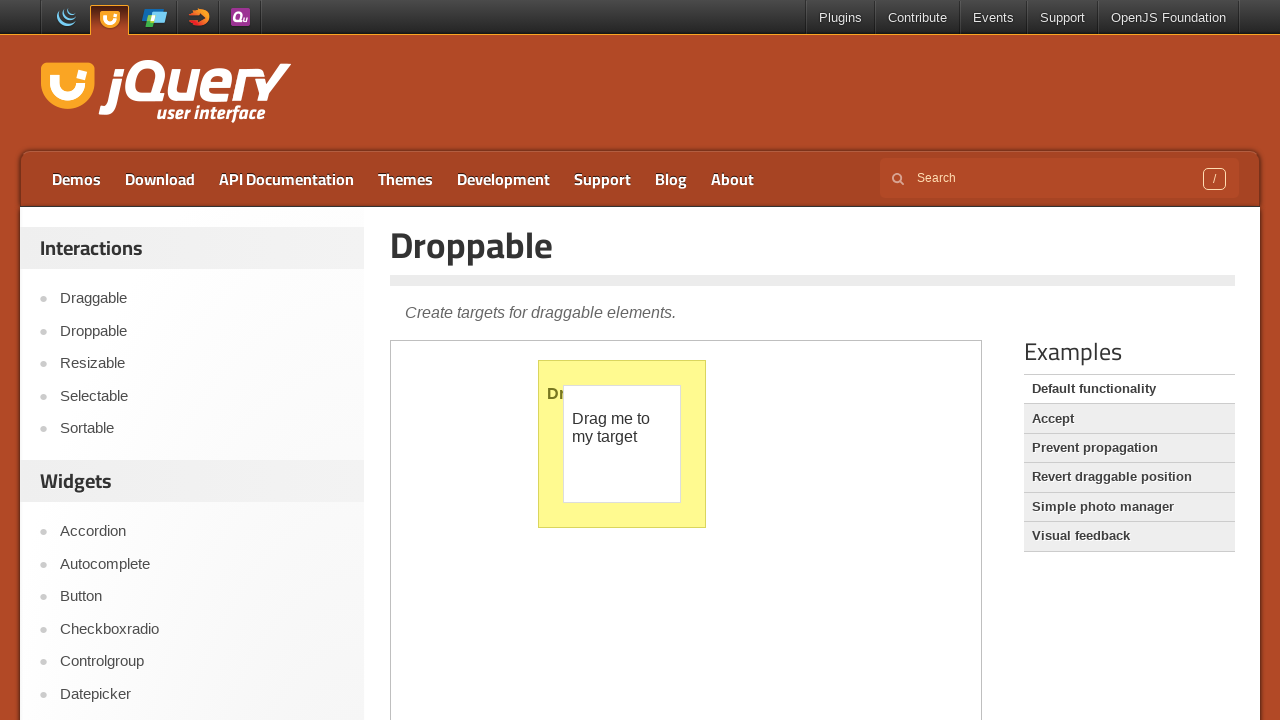

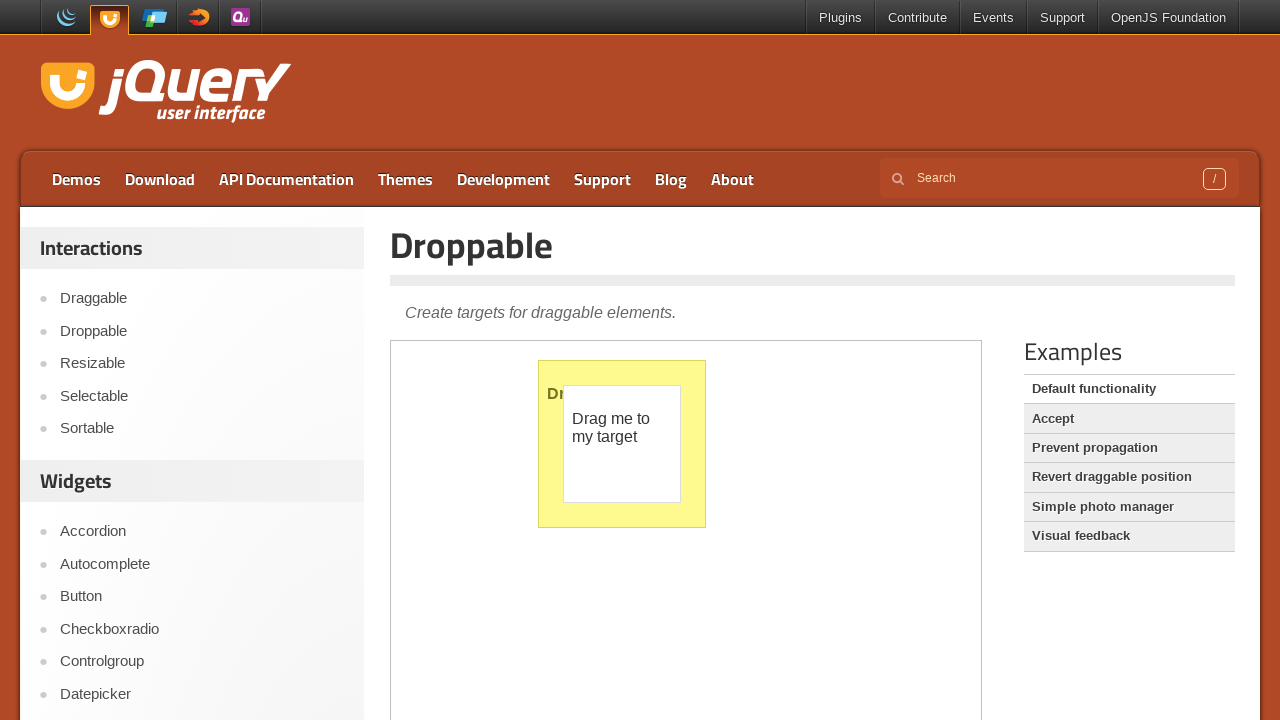